Tests searching for a non-existent product on Demoblaze website to verify no results are shown

Starting URL: https://www.demoblaze.com

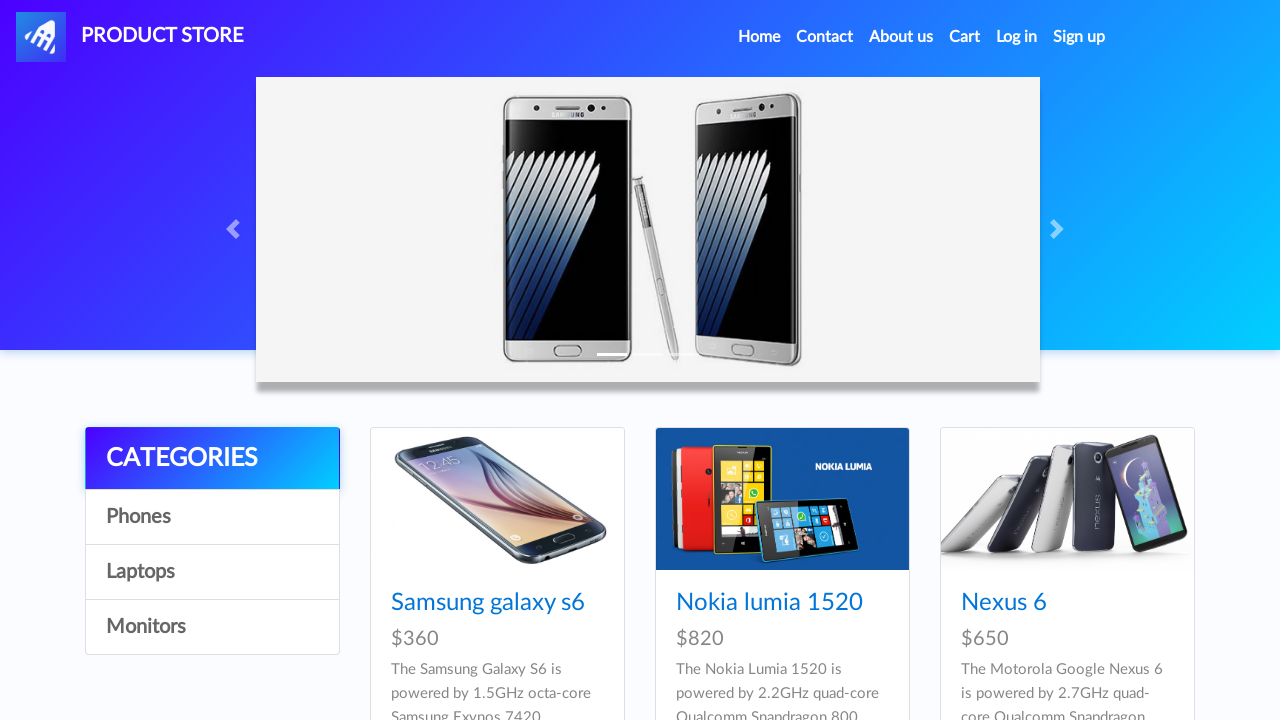

Waited for product list container to load
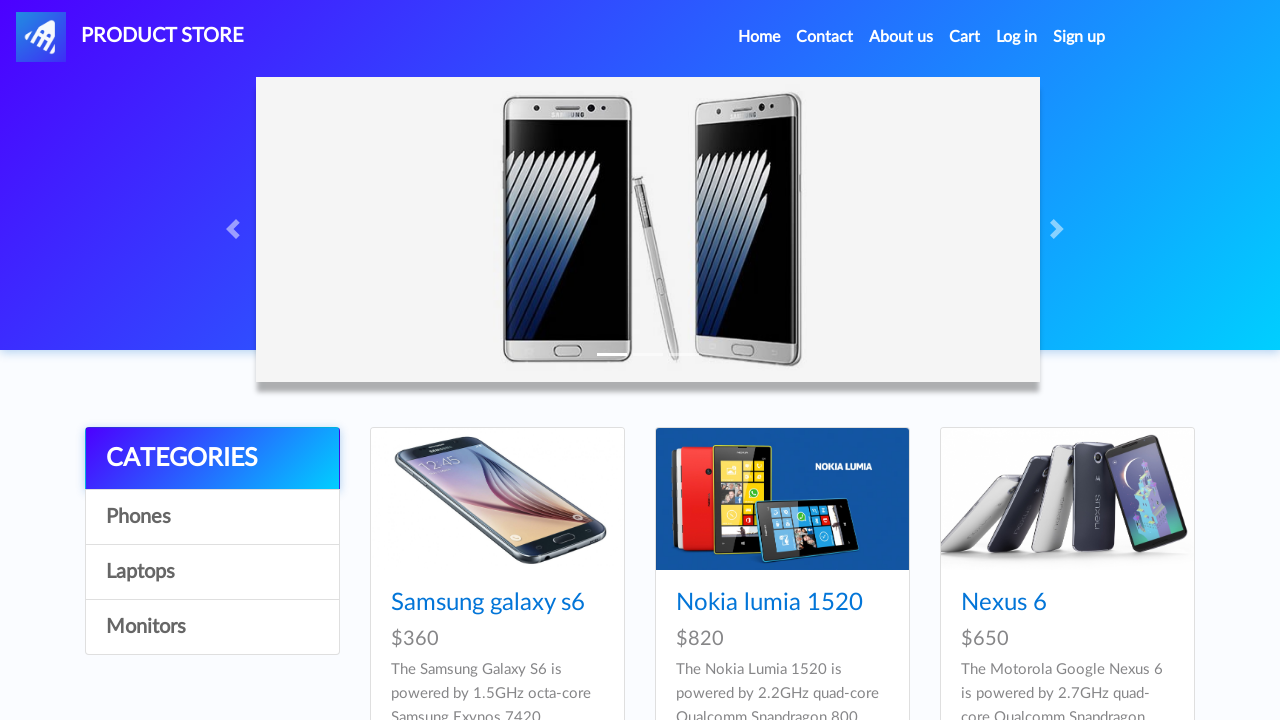

Retrieved page content to verify non-existent product
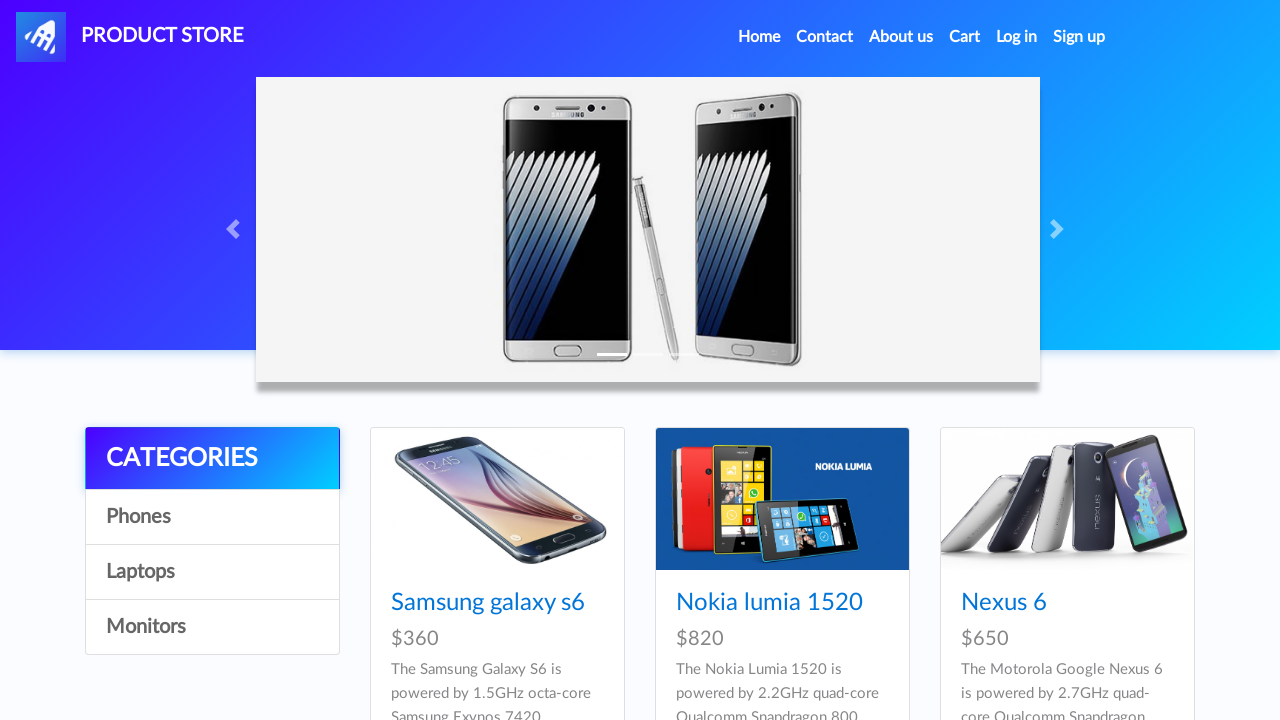

Verified that non-existent product 'ProductoInexistenteXYZ' is not displayed on page
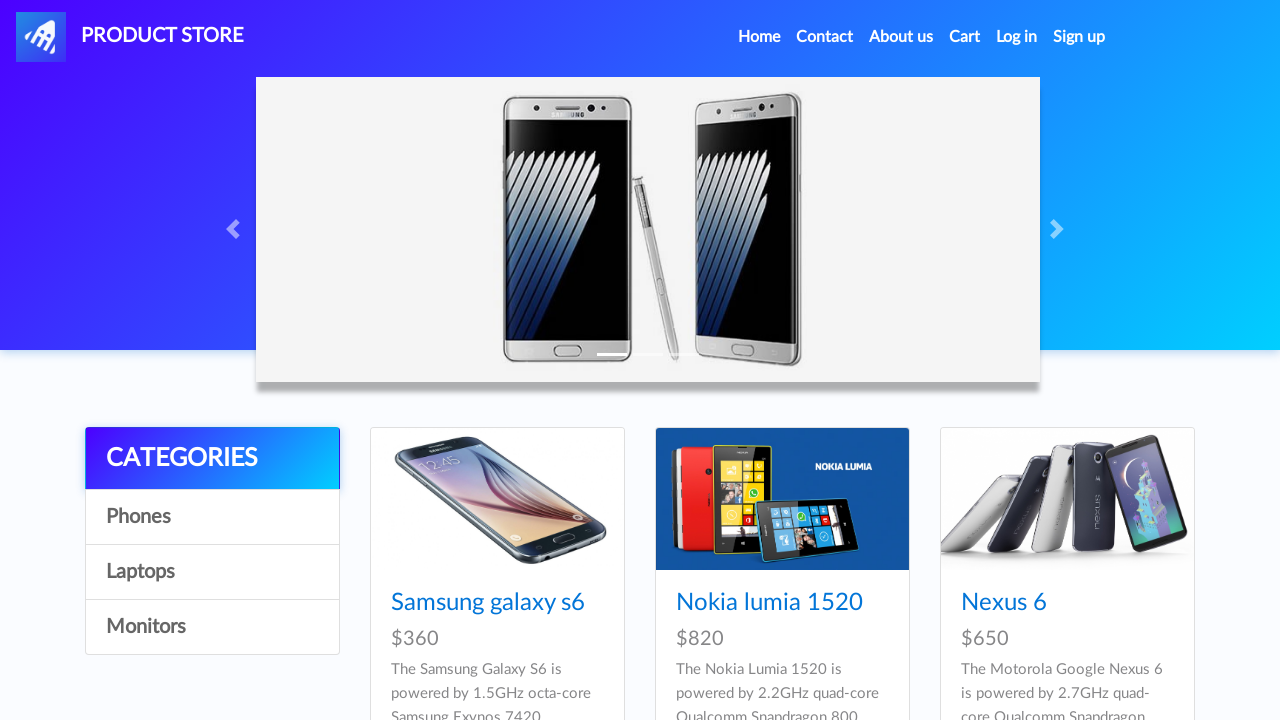

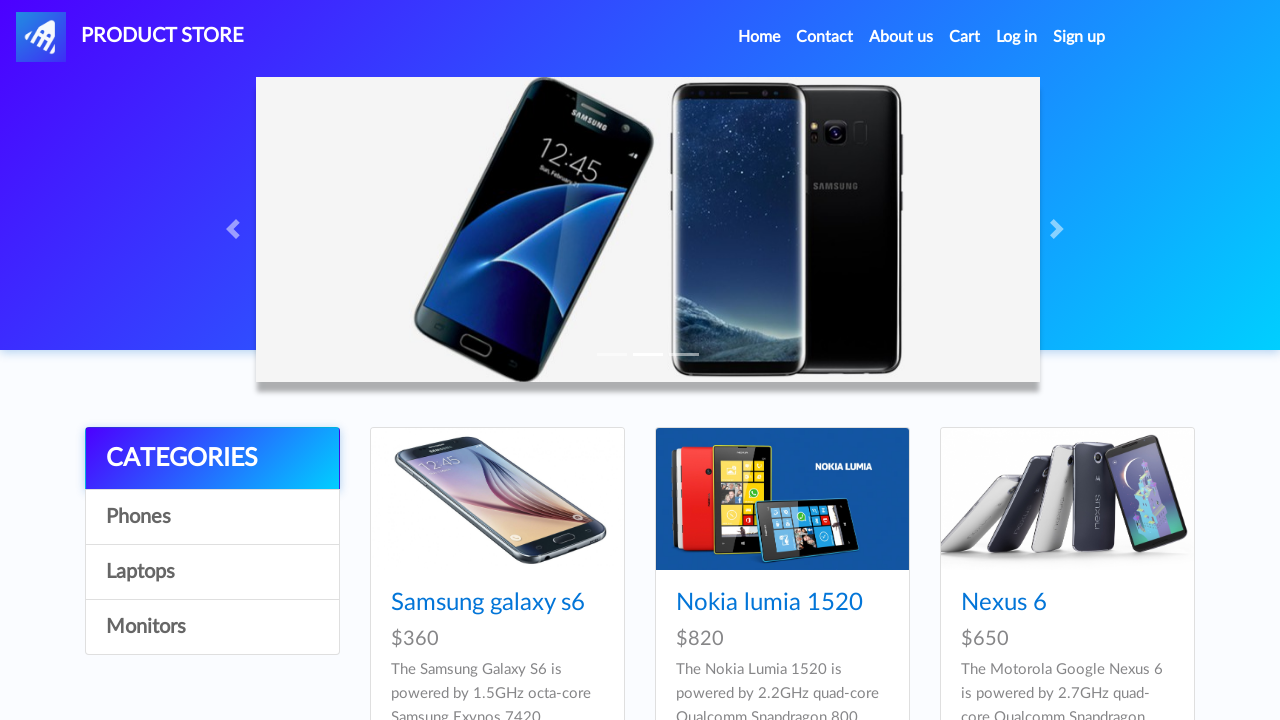